Tests multi-select dropdown functionality by selecting multiple options (indices 0-3) from a multi-select dropdown element on the page

Starting URL: https://omayo.blogspot.com/

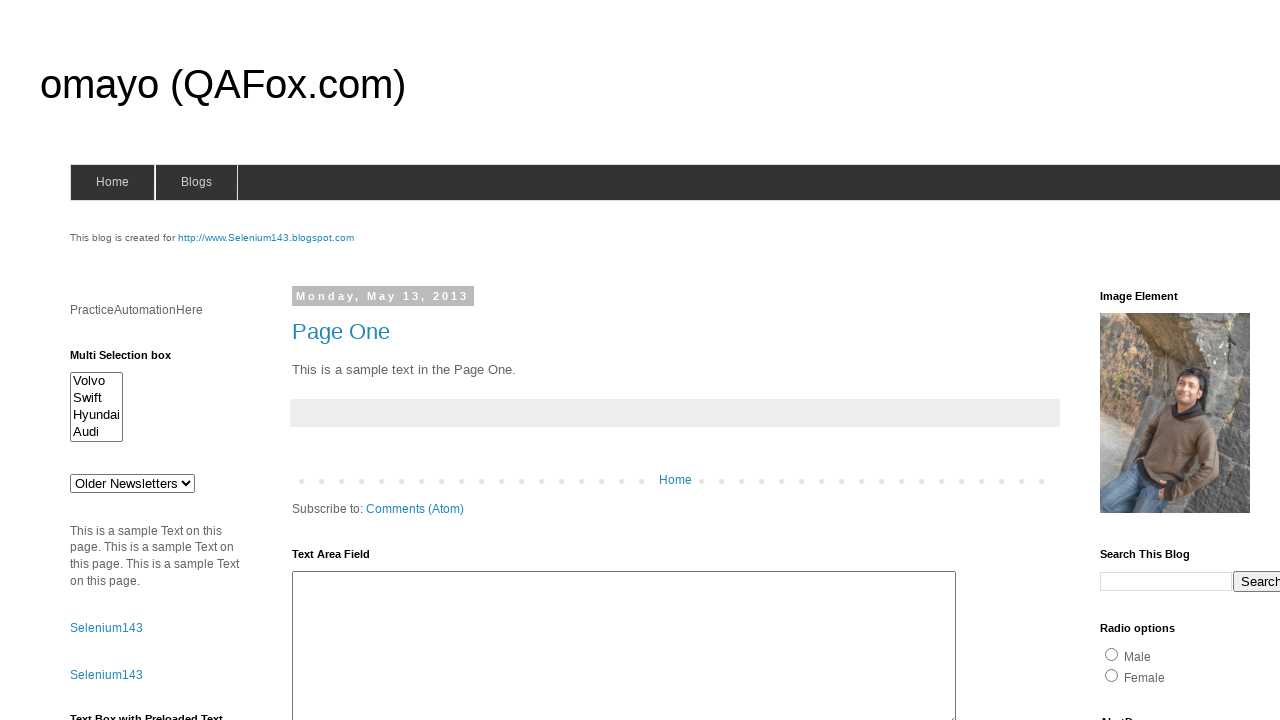

Waited for multi-select dropdown with id 'multiselect1' to be visible
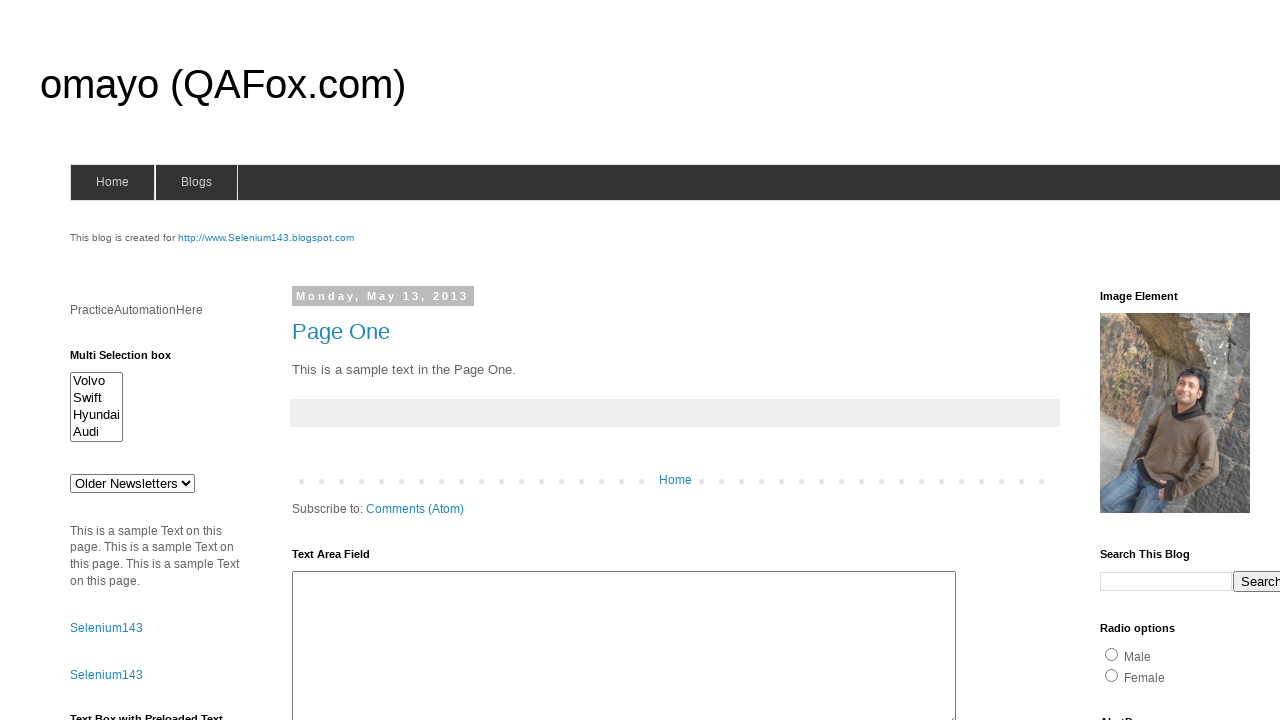

Selected option at index 0 from multi-select dropdown on select#multiselect1
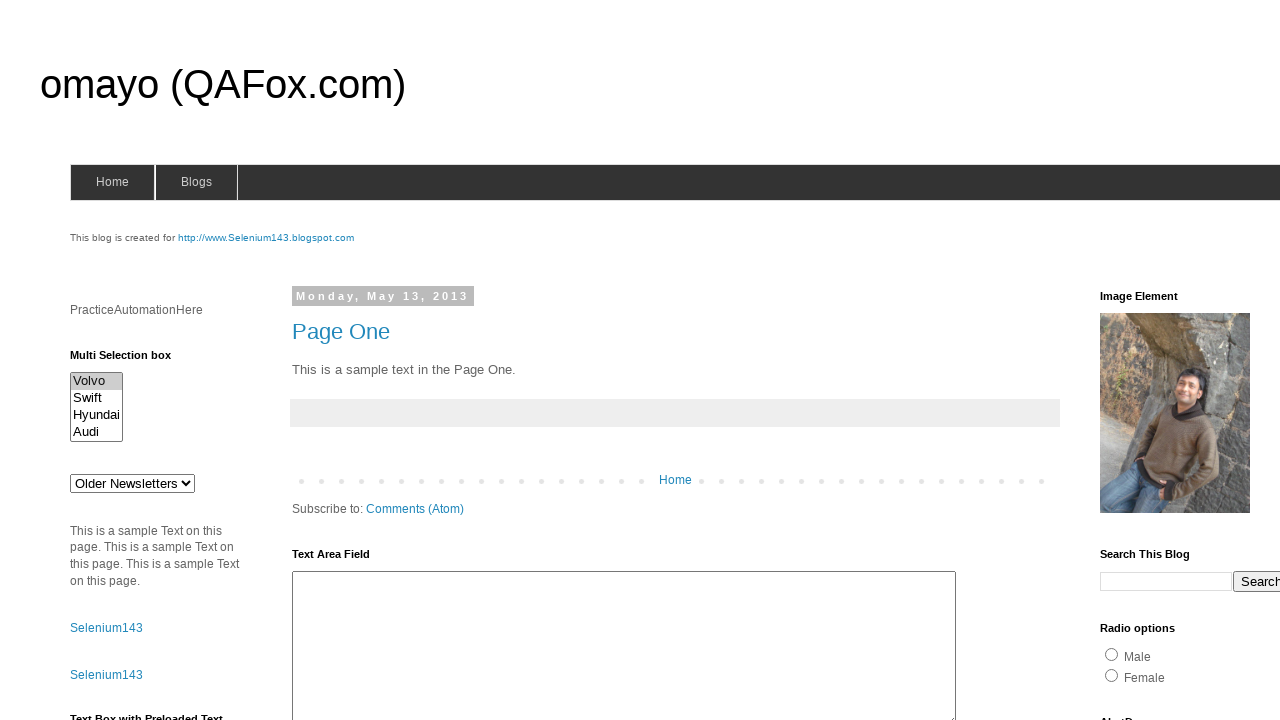

Selected option at index 1 from multi-select dropdown on select#multiselect1
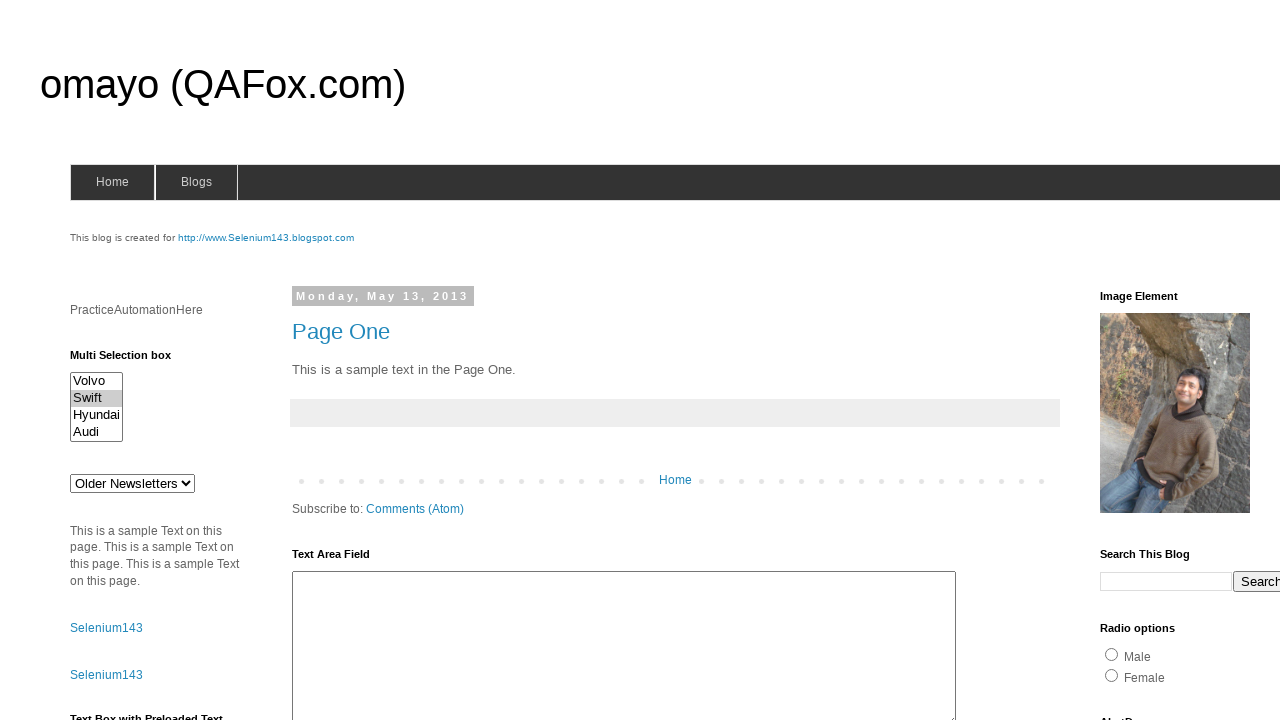

Selected option at index 2 from multi-select dropdown on select#multiselect1
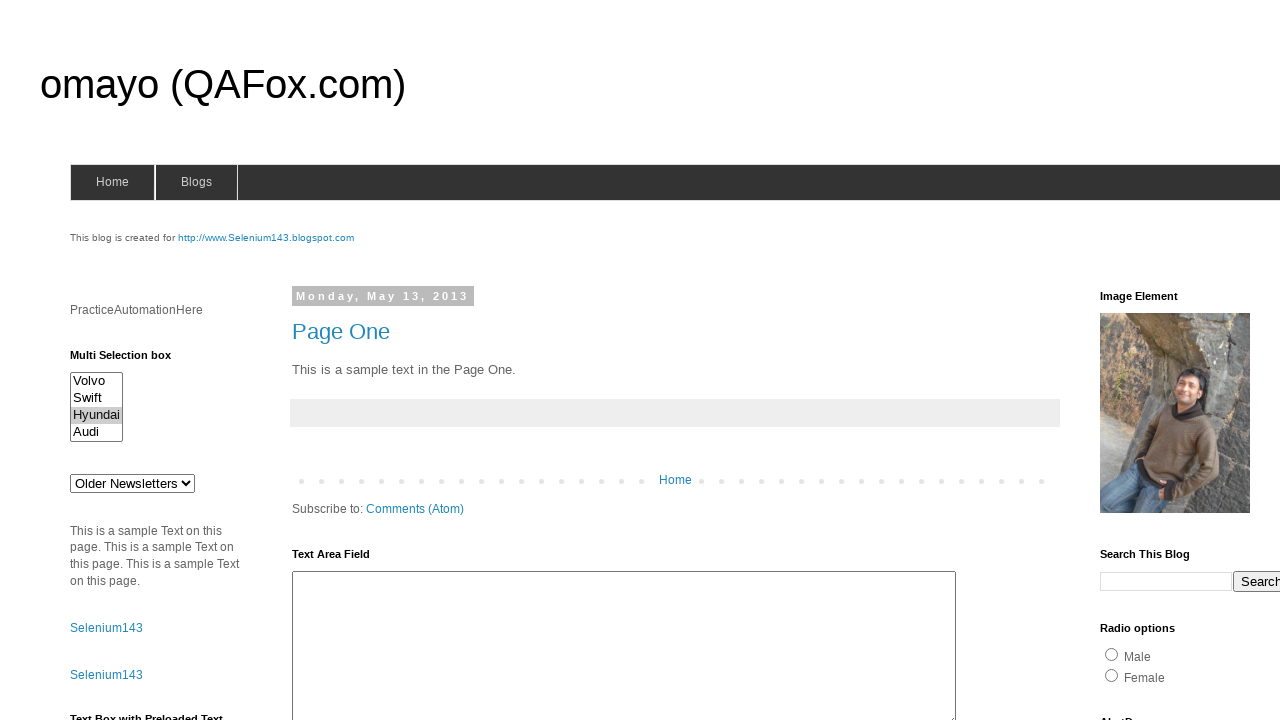

Selected option at index 3 from multi-select dropdown on select#multiselect1
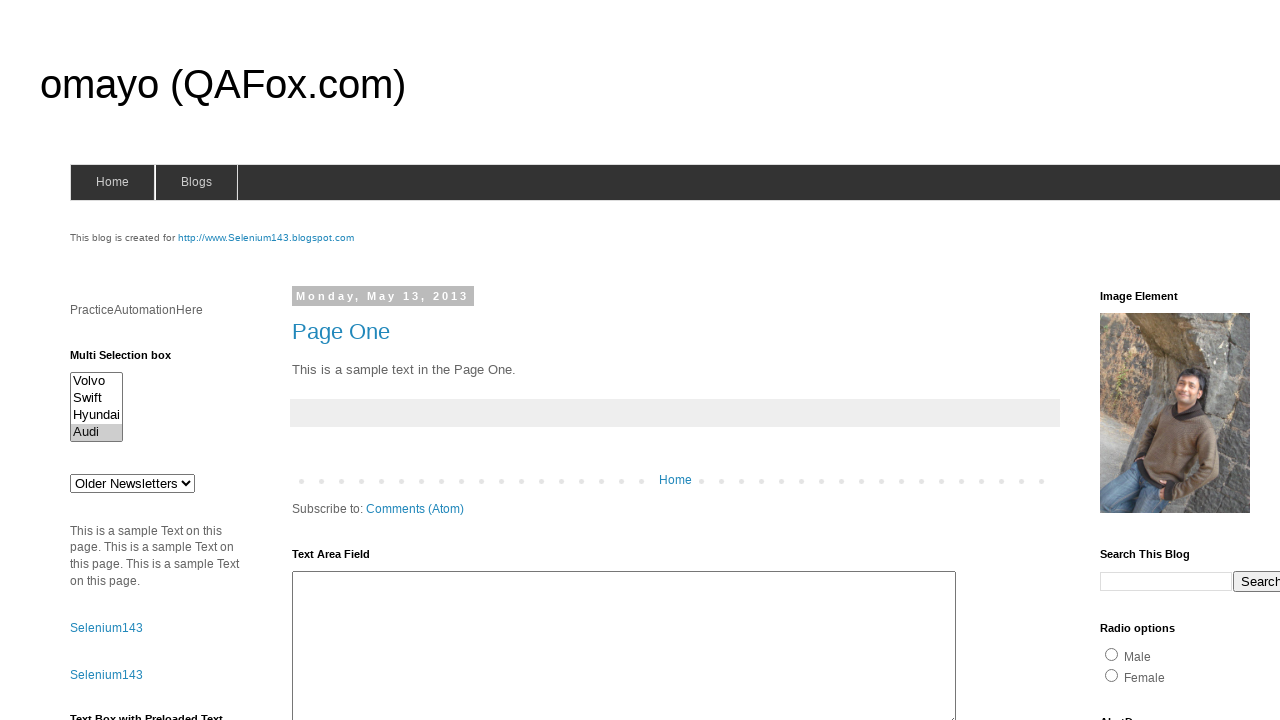

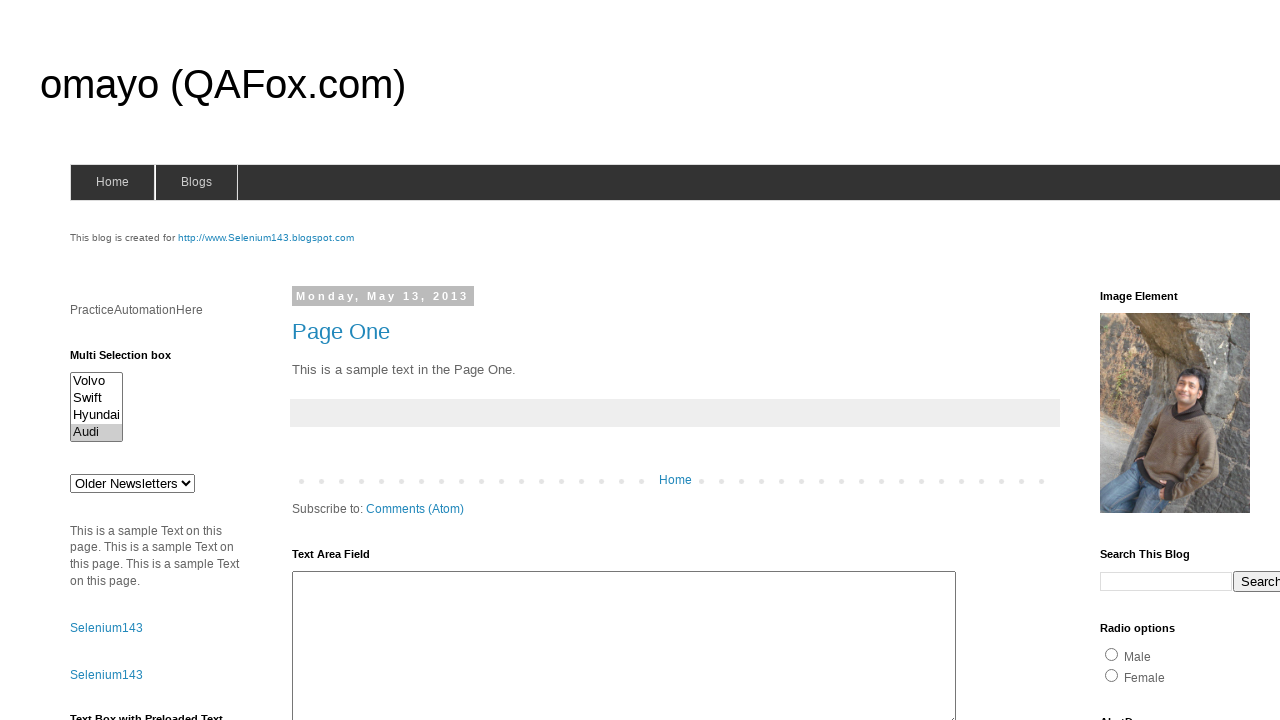